Fills all input fields (both required and optional) in a registration form and submits it to verify successful registration

Starting URL: http://suninjuly.github.io/registration2.html

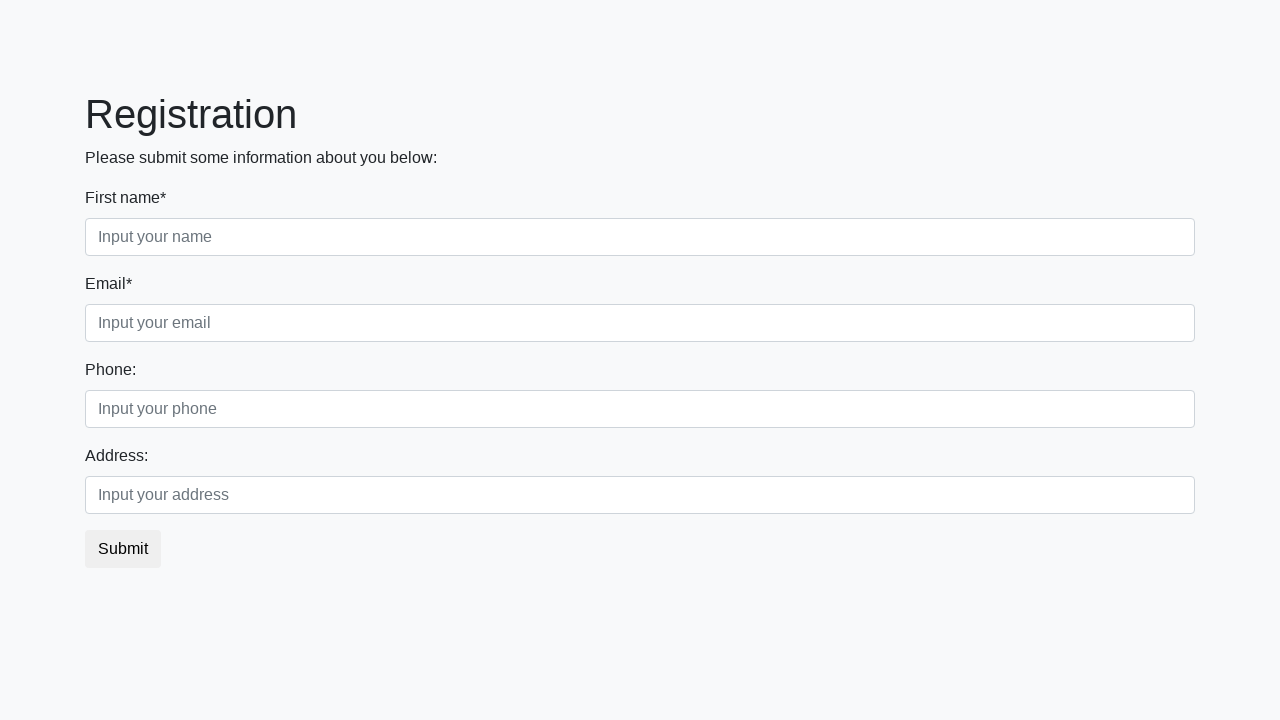

Navigated to registration form page
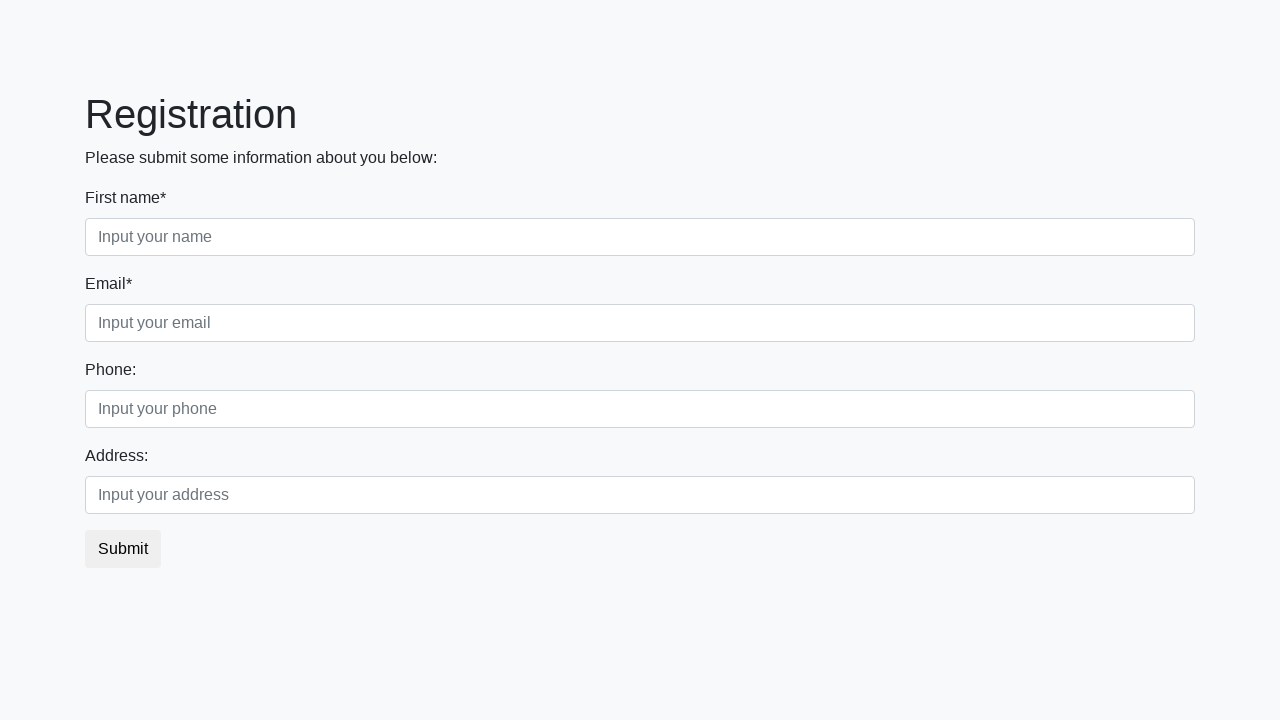

Filled input field 0 with value '0' on .form-group input >> nth=0
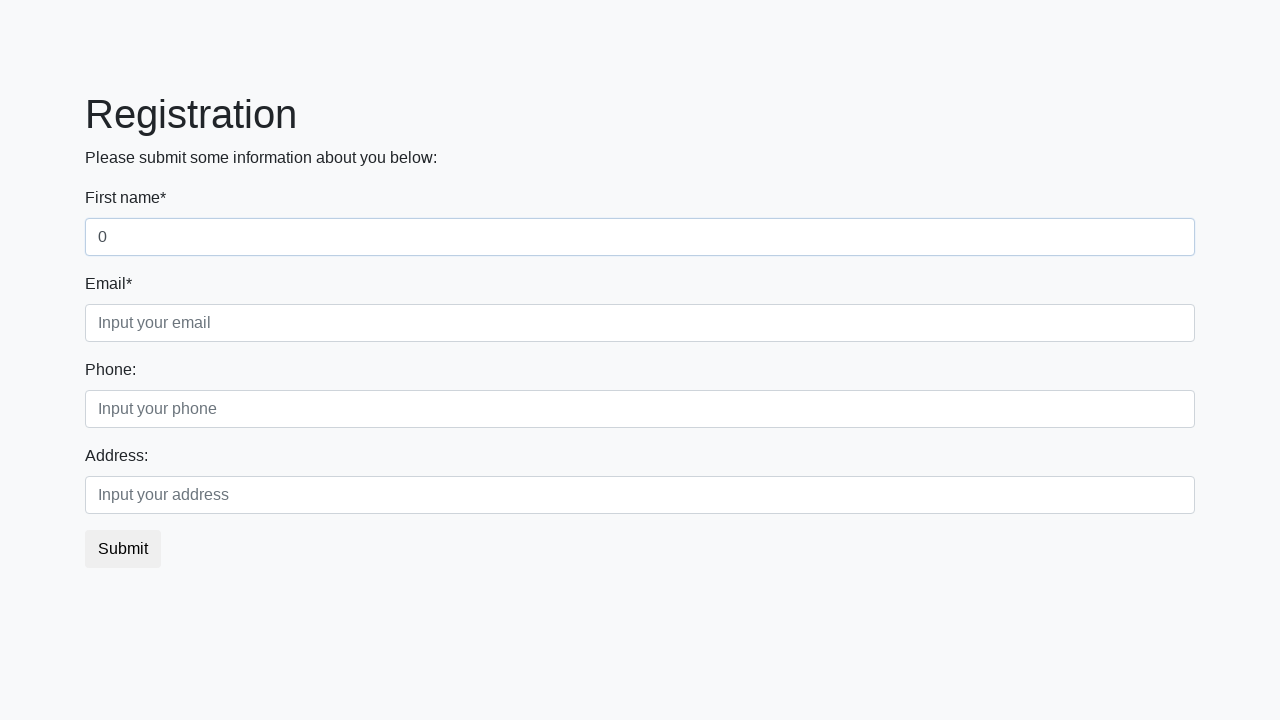

Filled input field 1 with value '1' on .form-group input >> nth=1
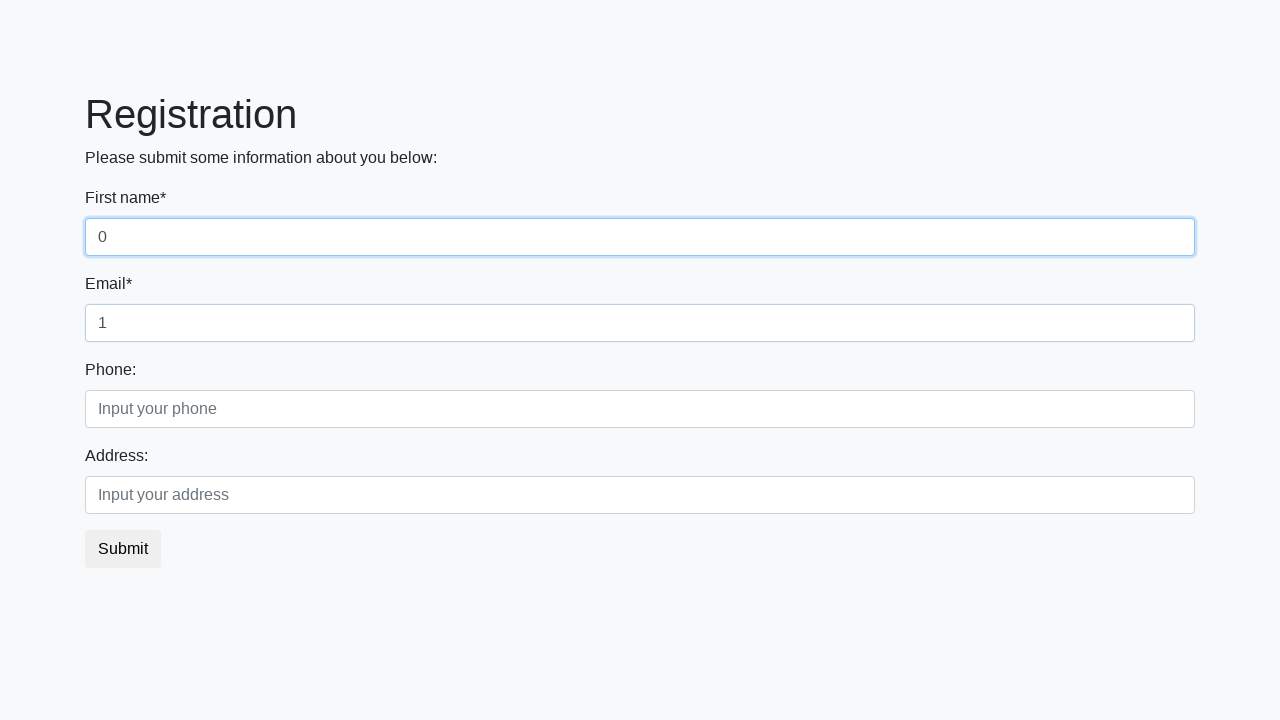

Filled input field 2 with value '2' on .form-group input >> nth=2
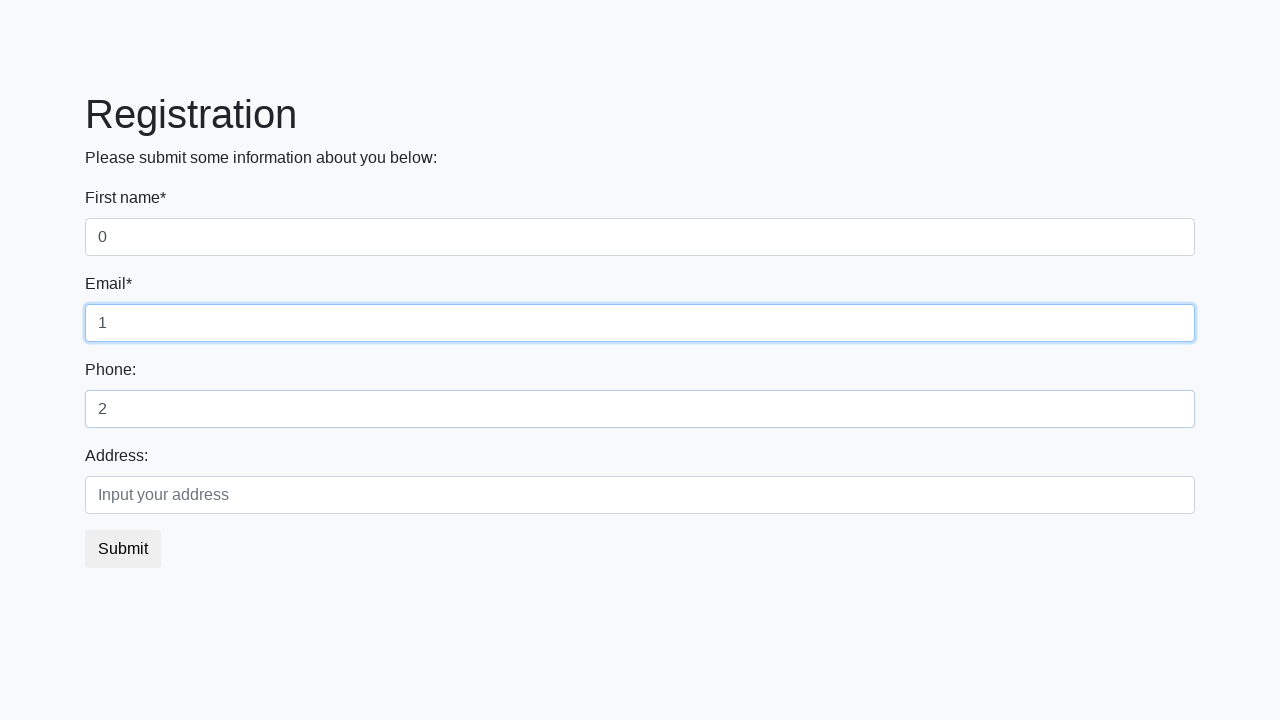

Filled input field 3 with value '3' on .form-group input >> nth=3
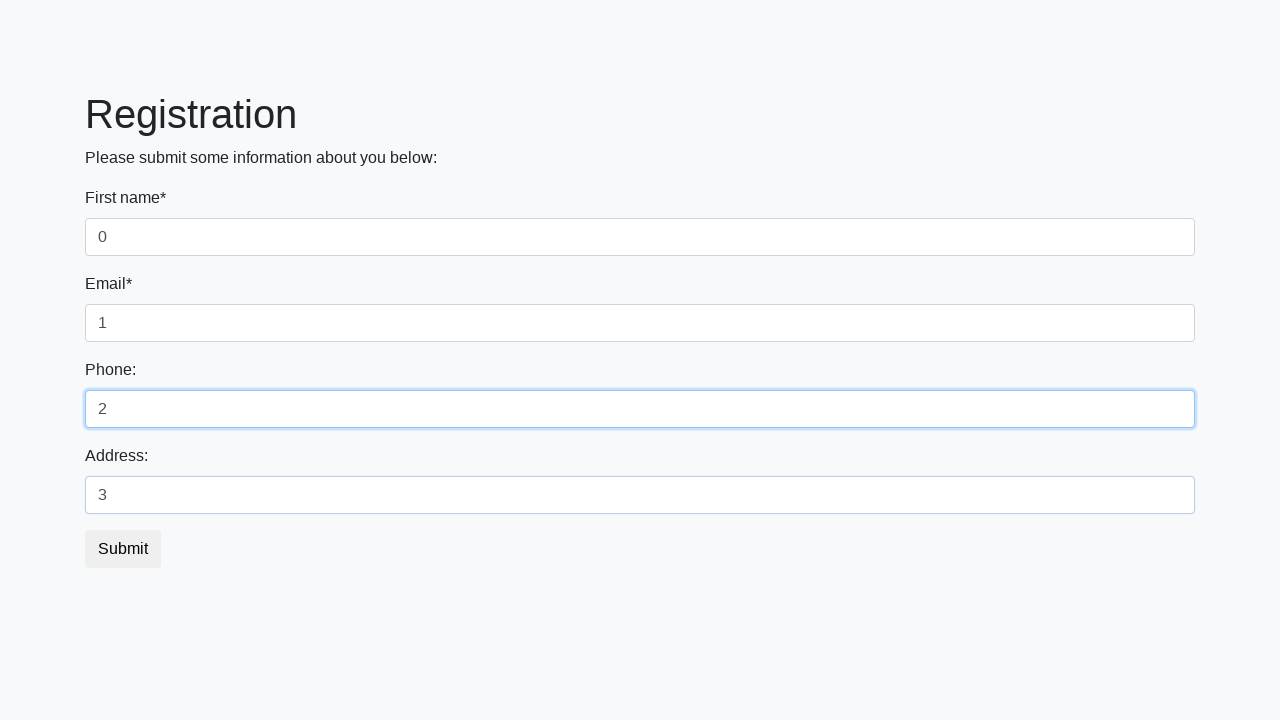

Clicked submit button to submit registration form at (123, 549) on button.btn
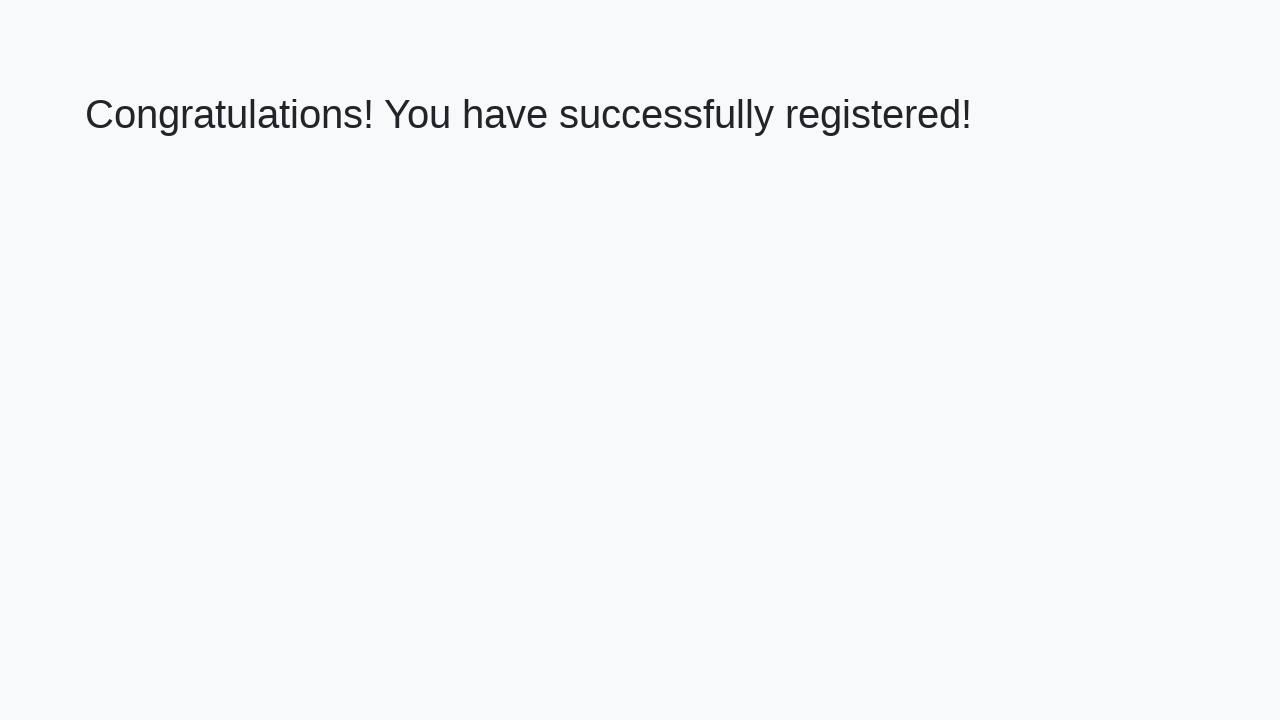

Success message element loaded
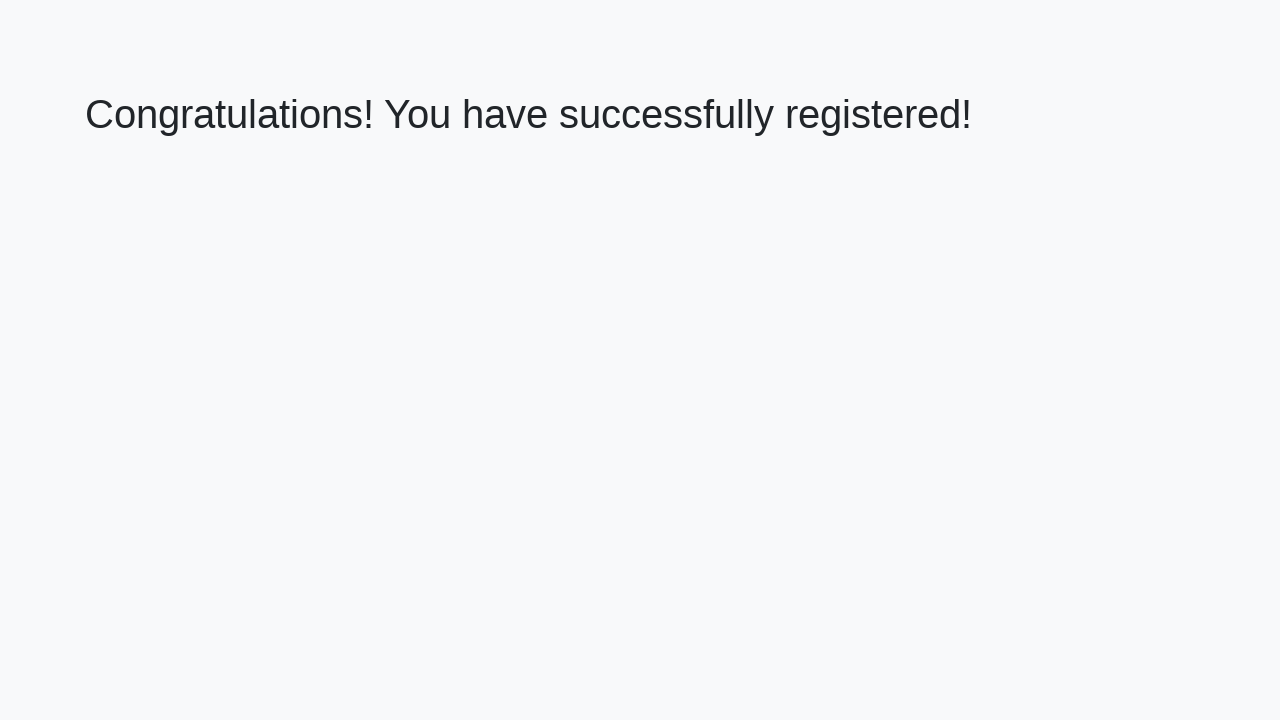

Retrieved success message text: 'Congratulations! You have successfully registered!'
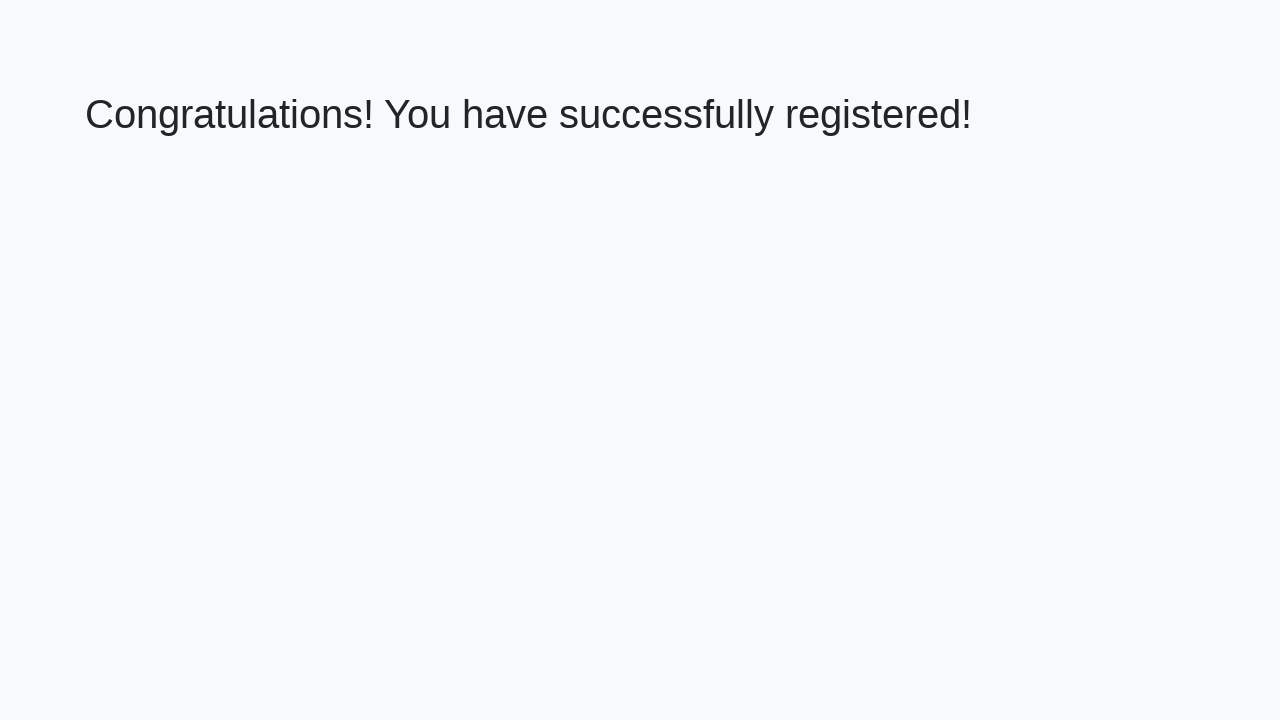

Verified successful registration with correct congratulations message
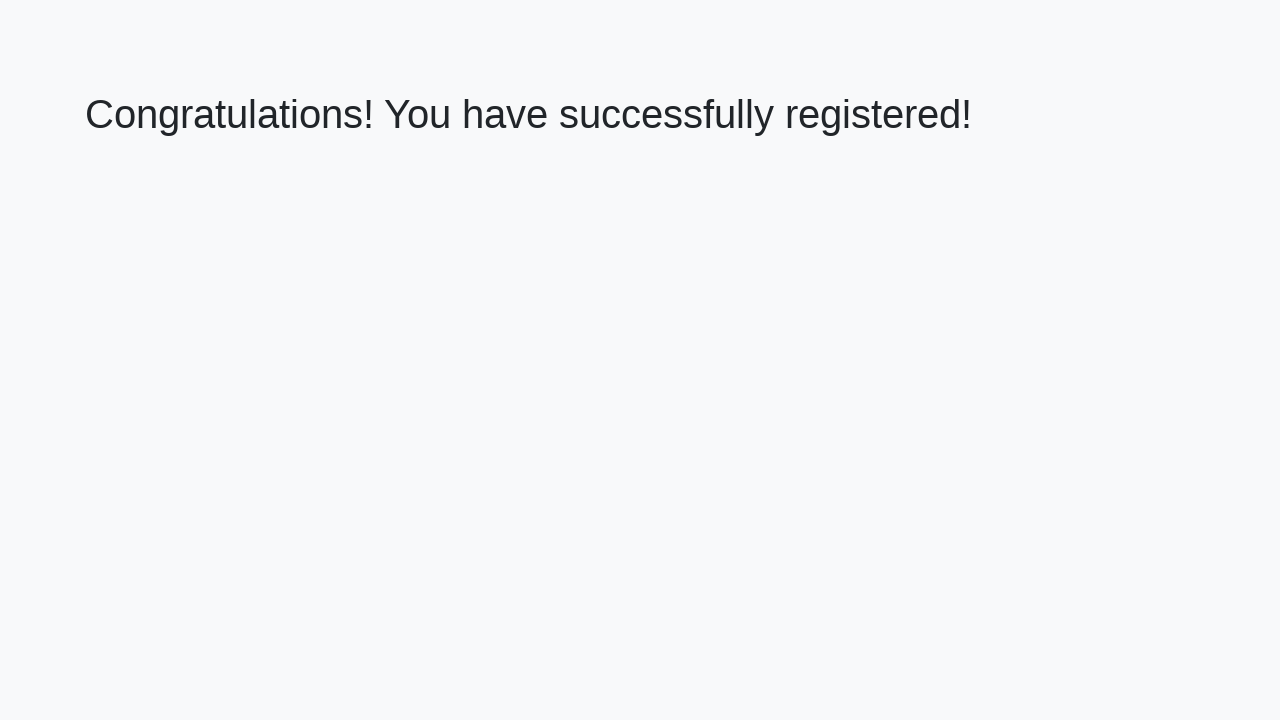

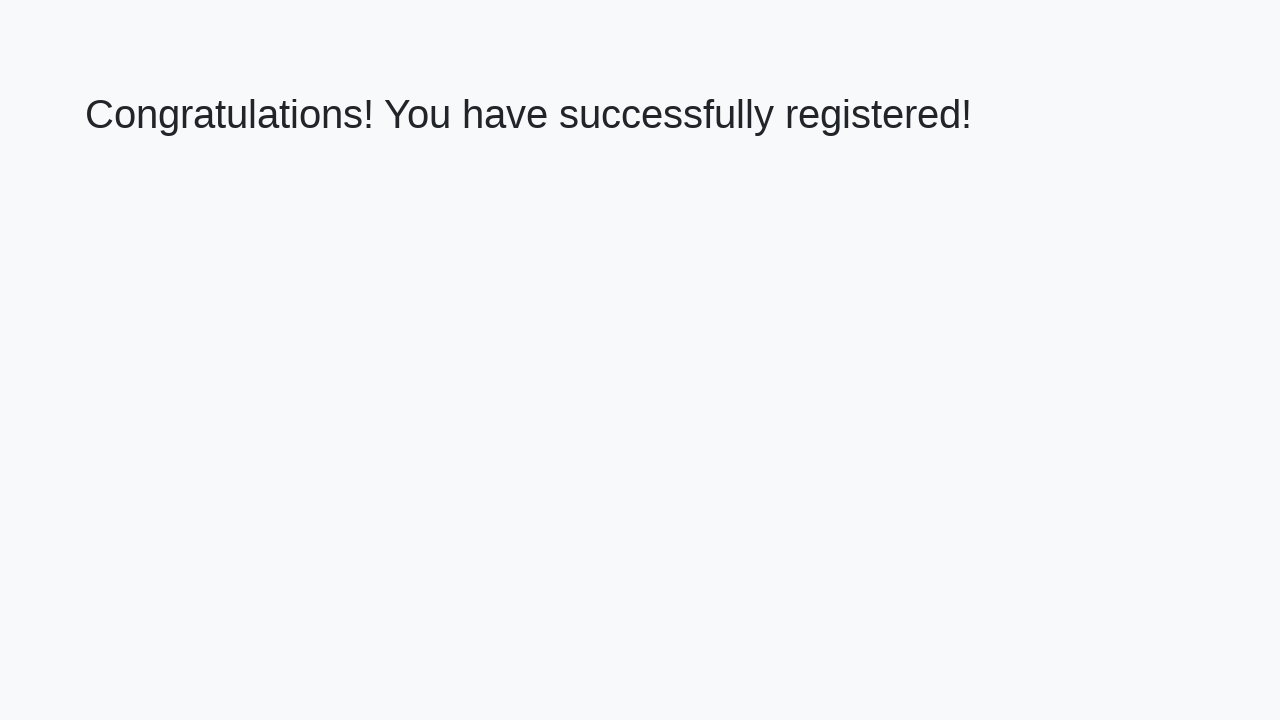